Tests drag and drop functionality on the jQuery UI droppable demo page by dragging an element onto a drop target within an iframe.

Starting URL: https://jqueryui.com/droppable

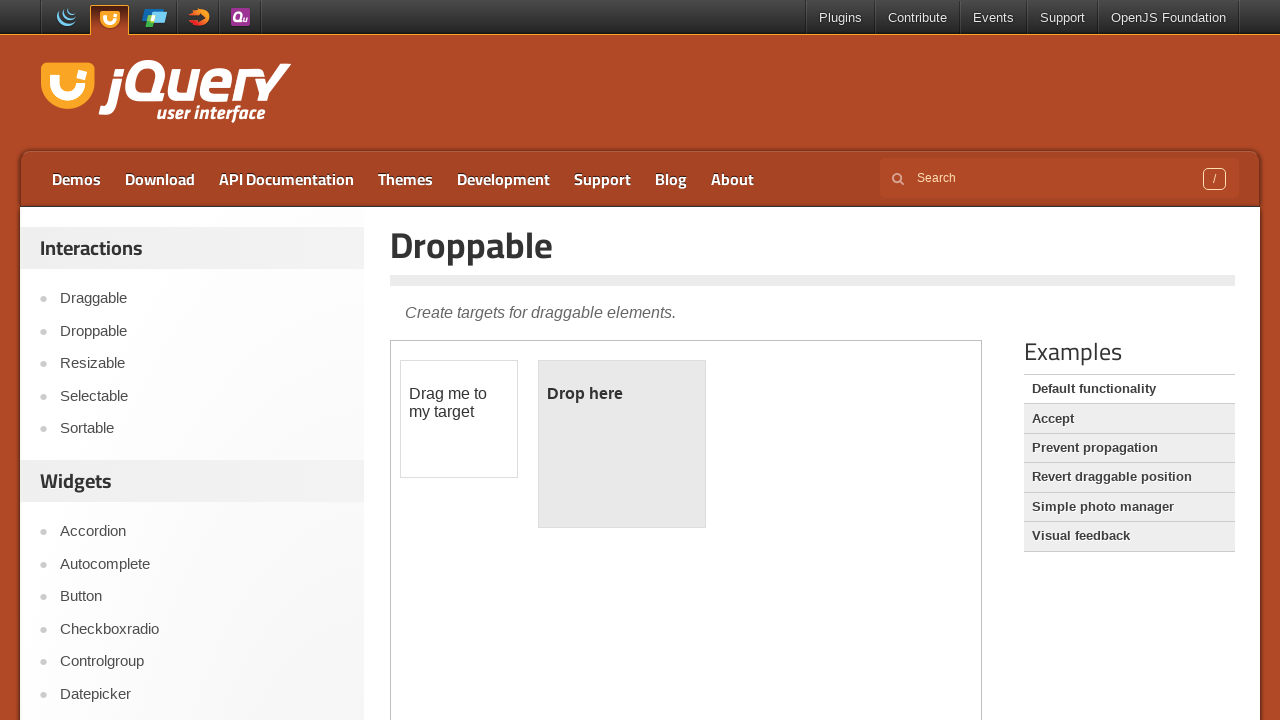

Waited for page to load with networkidle state
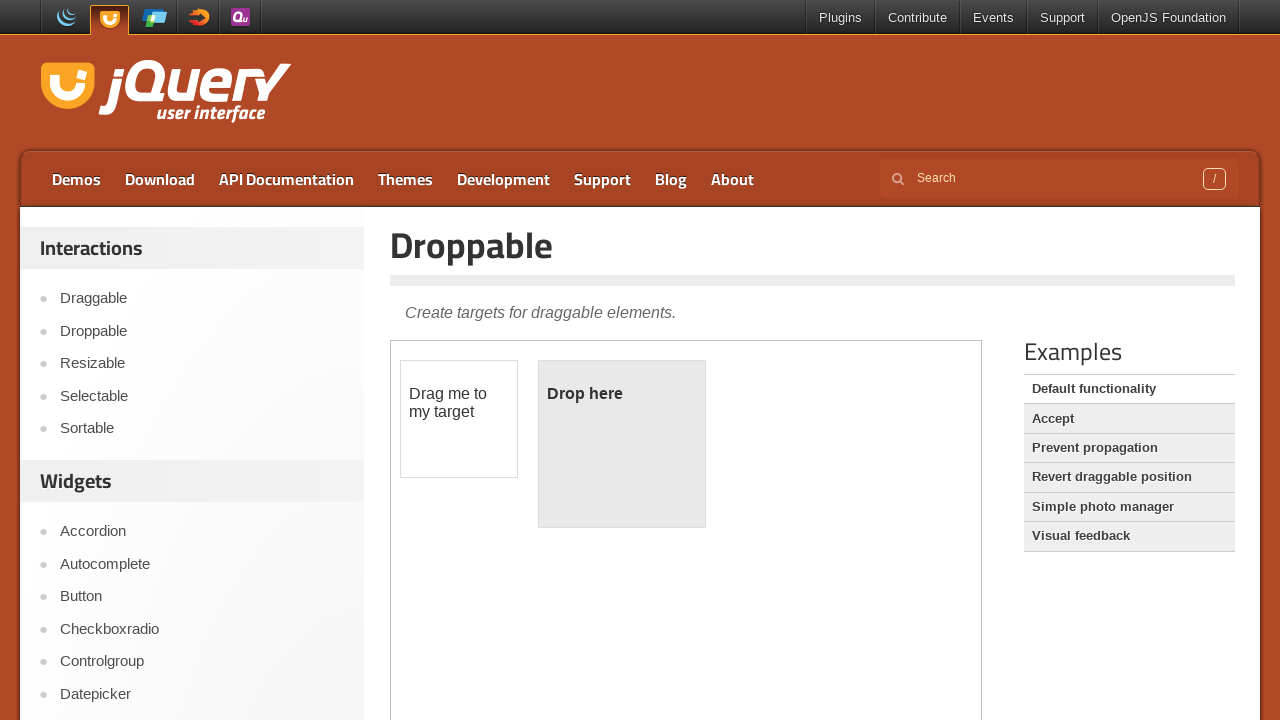

Located the demo iframe
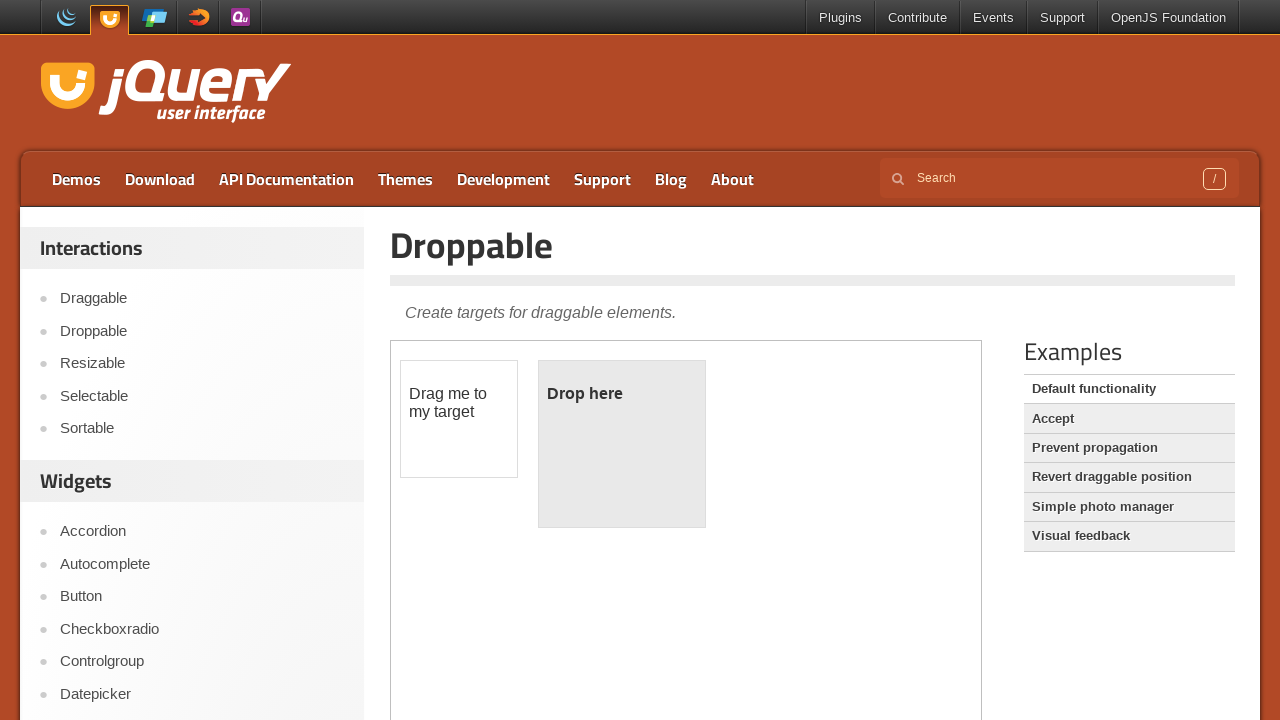

Located the draggable element within iframe
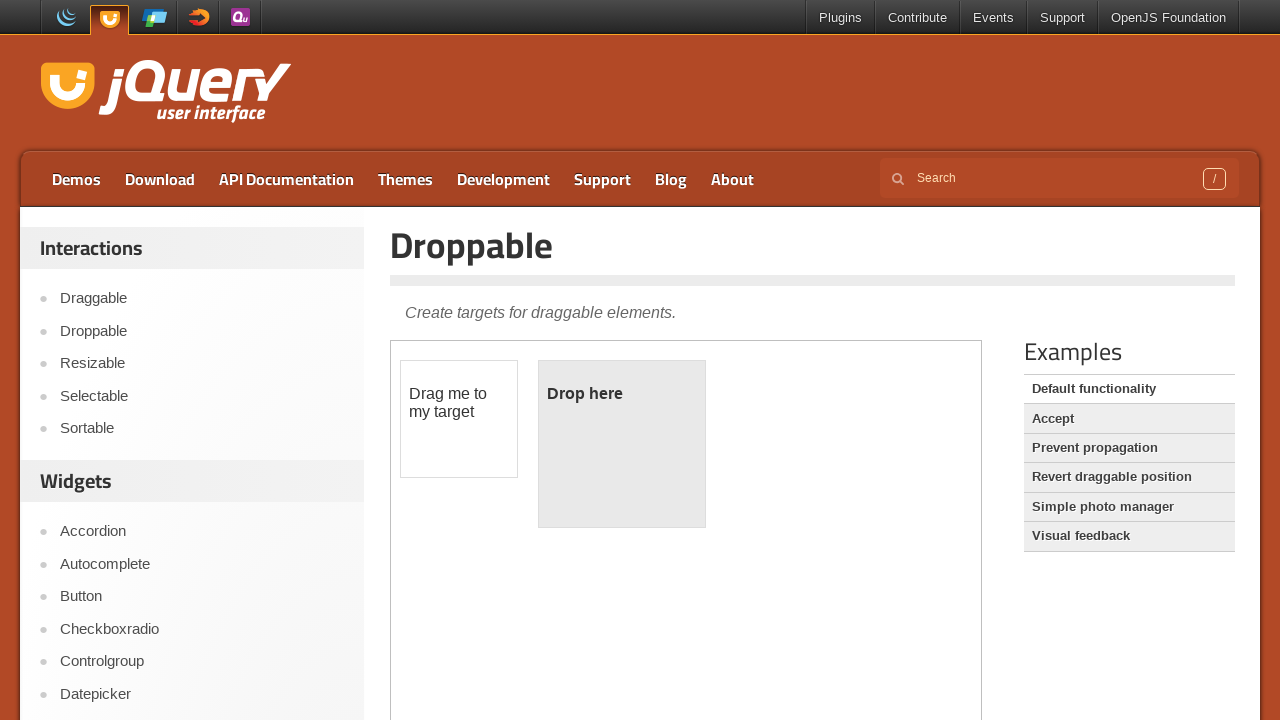

Located the droppable target element within iframe
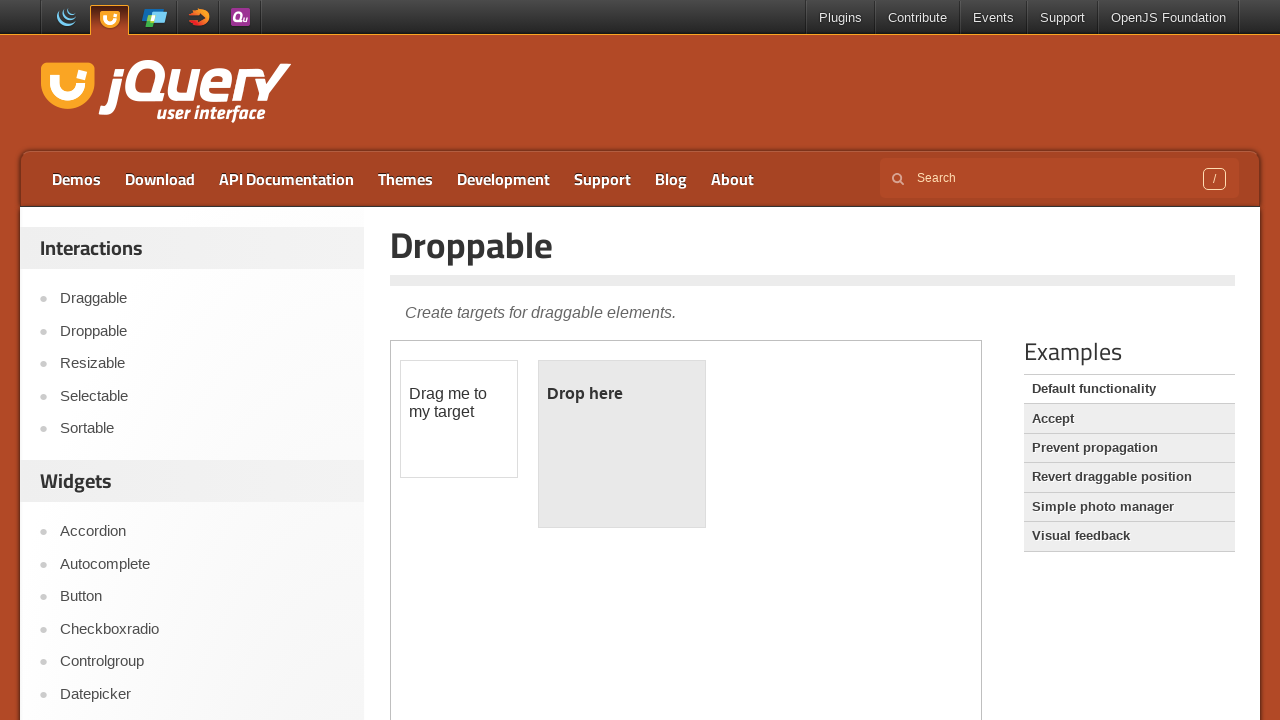

Dragged element onto drop target at (622, 444)
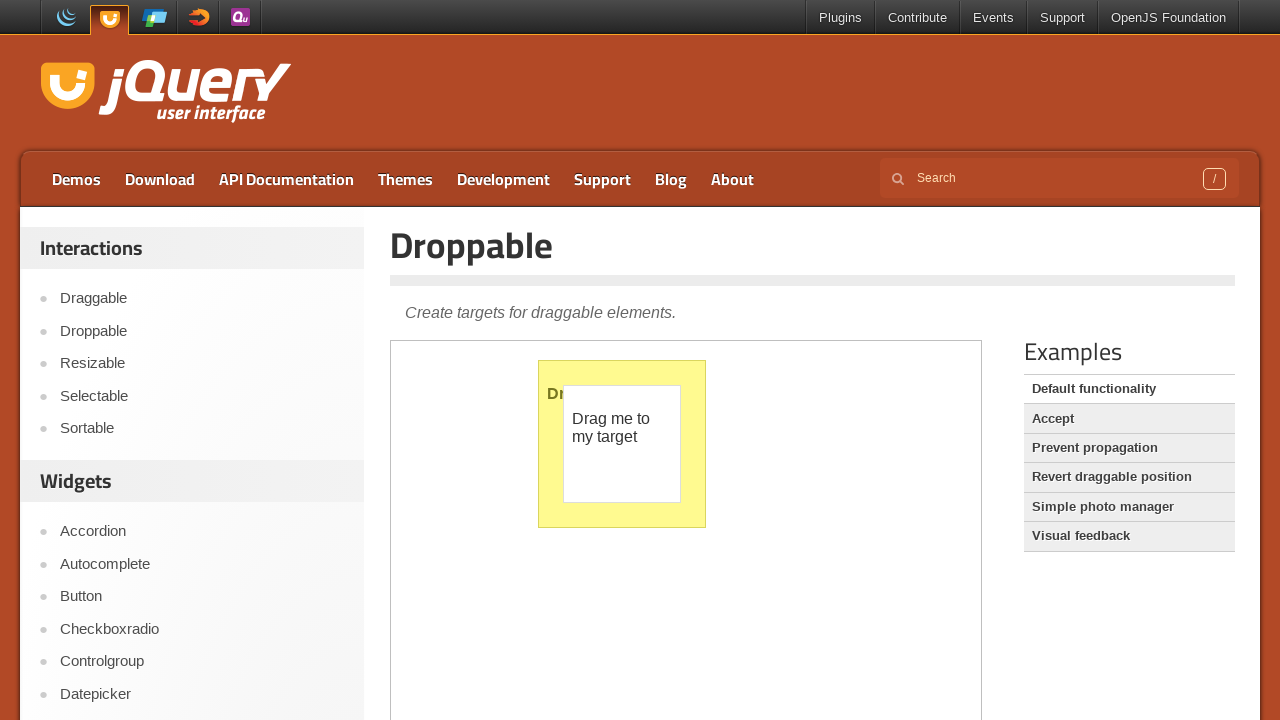

Waited 1 second to observe drag and drop result
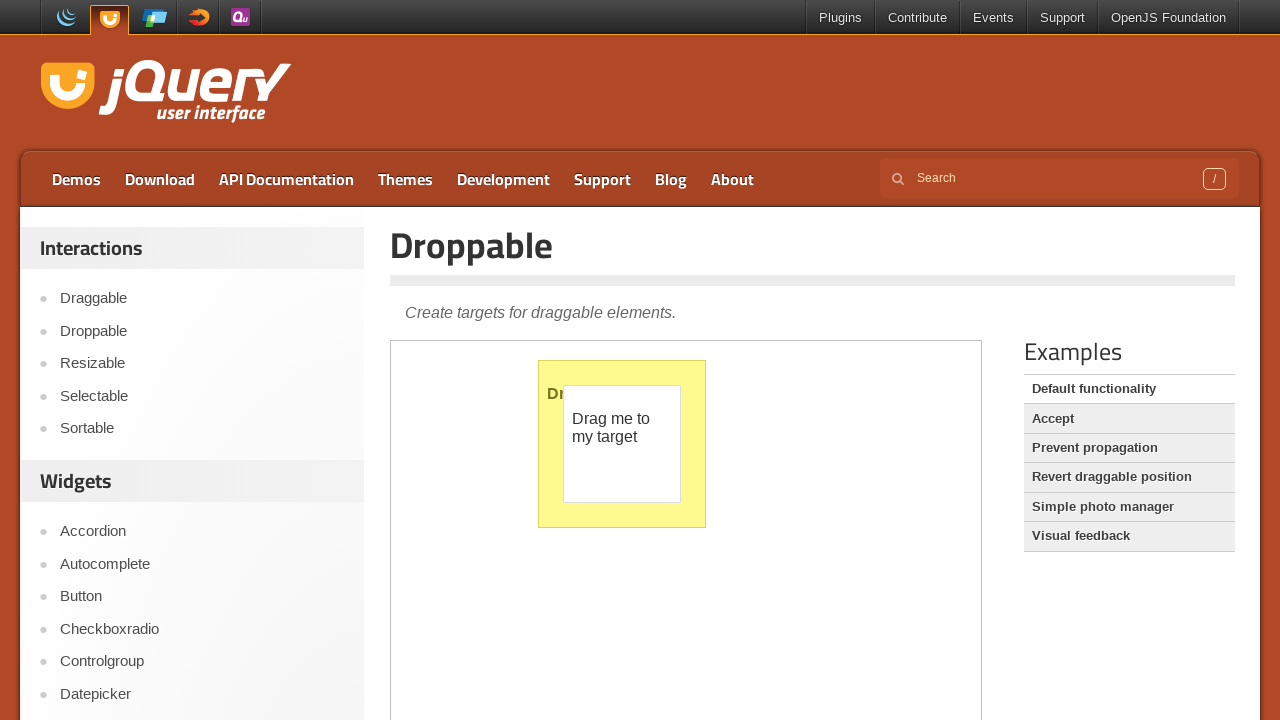

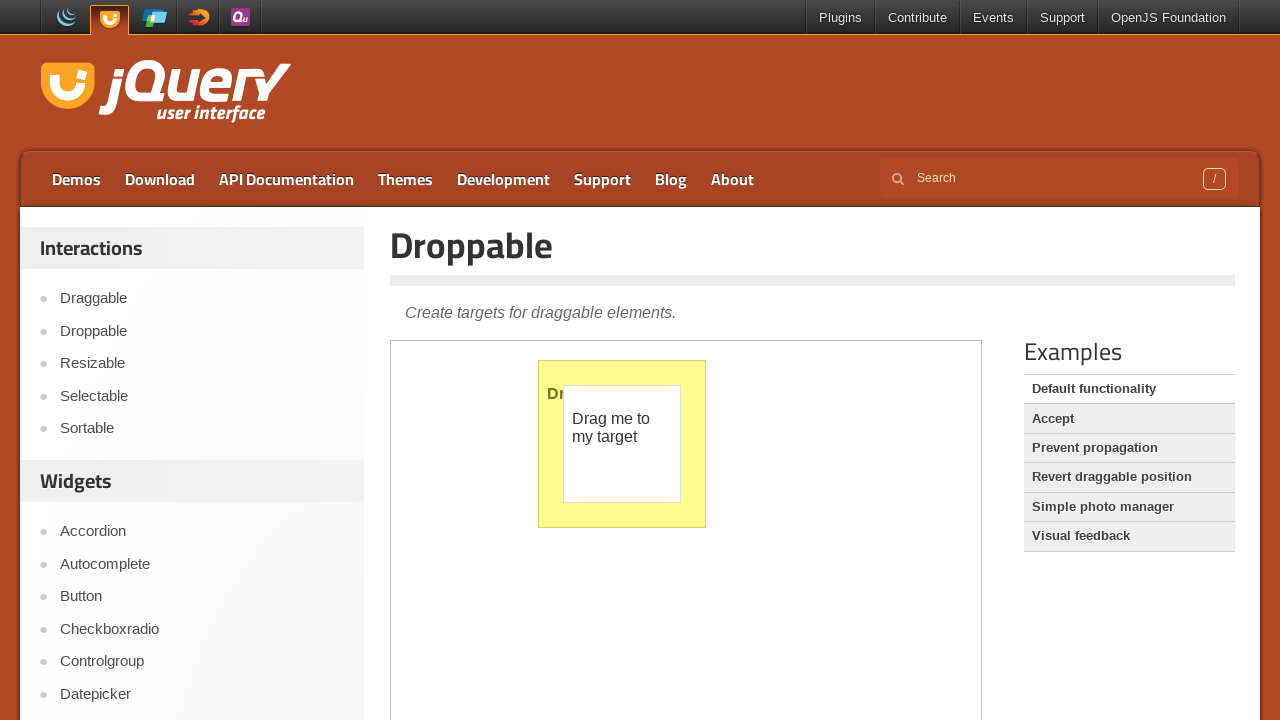